Verifies that the OrangeHRM website loads correctly by checking that the page title equals "OrangeHRM"

Starting URL: https://opensource-demo.orangehrmlive.com/

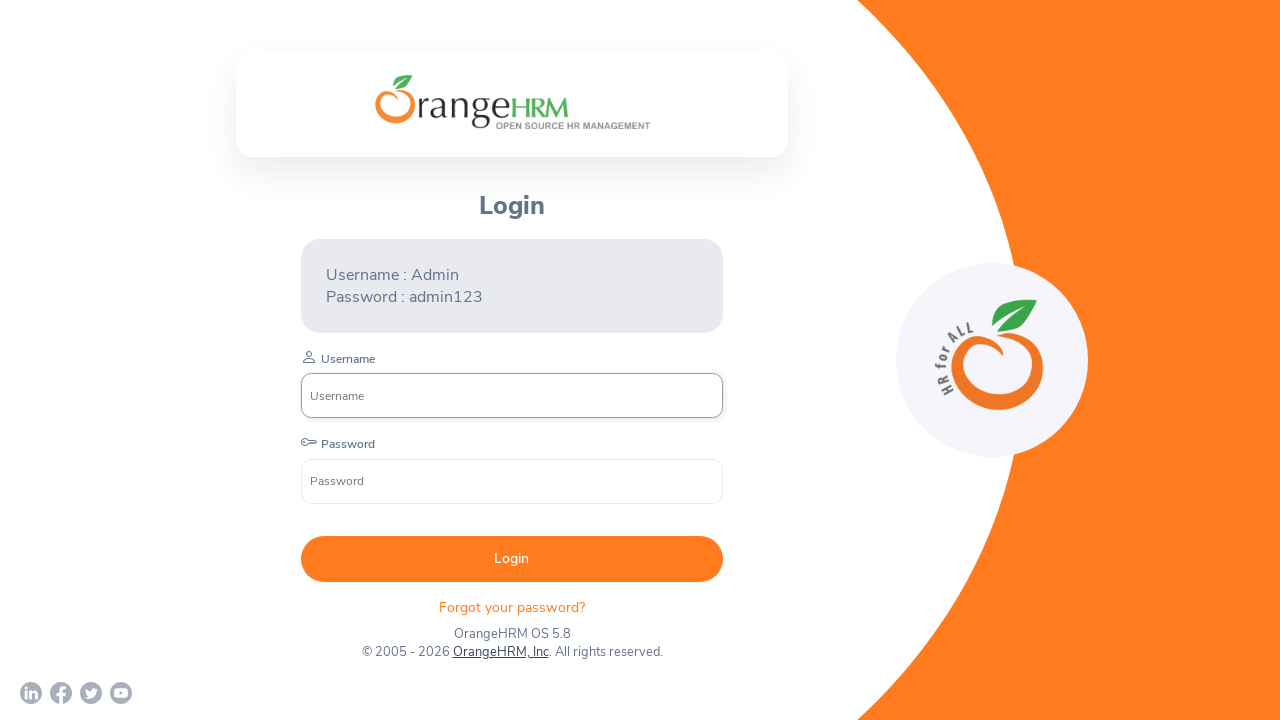

Waited for page to reach domcontentloaded state
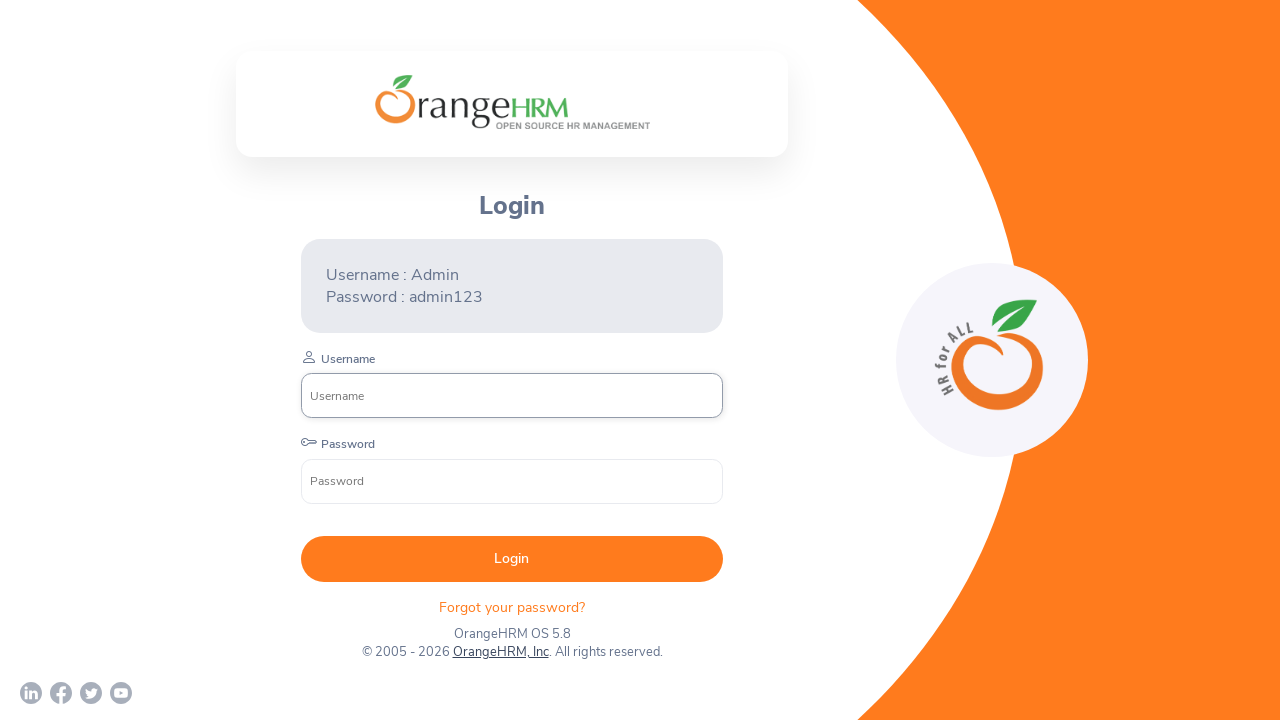

Verified page title equals 'OrangeHRM'
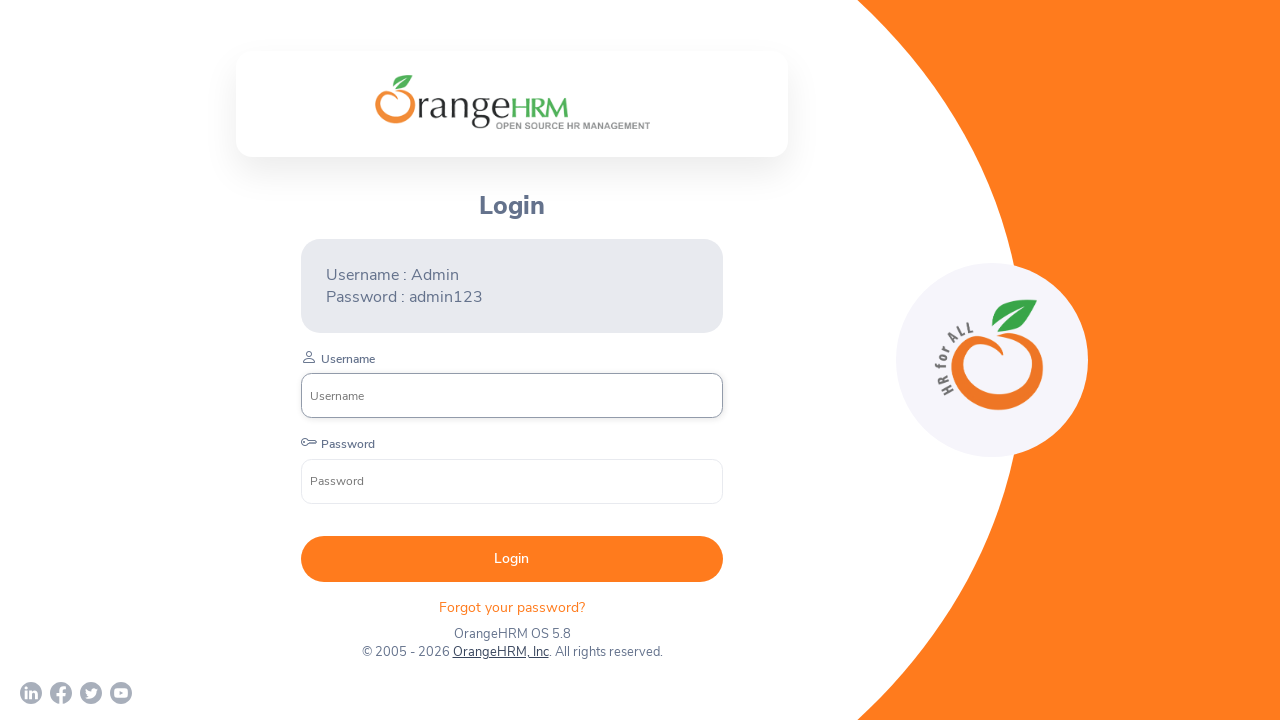

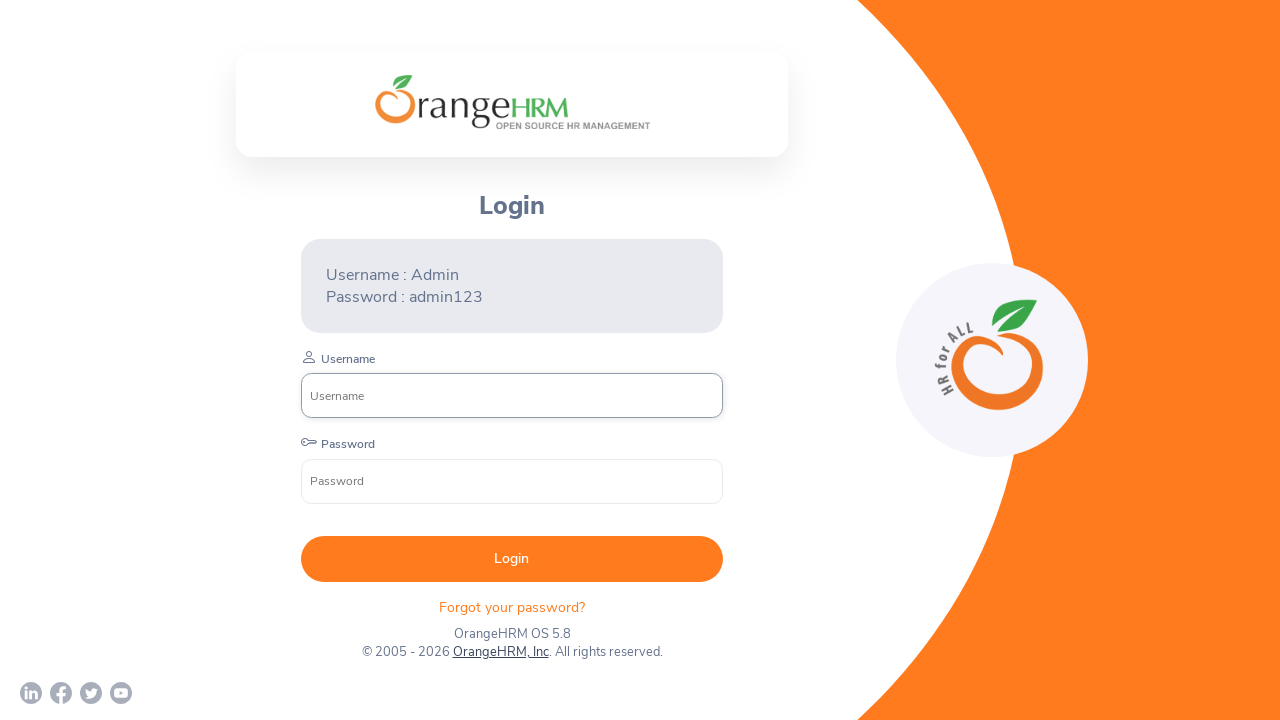